Tests dropdown selection functionality by selecting different options from a customer dropdown using visible text, index, and value methods

Starting URL: https://www.globalsqa.com/angularJs-protractor/BankingProject/#/customer

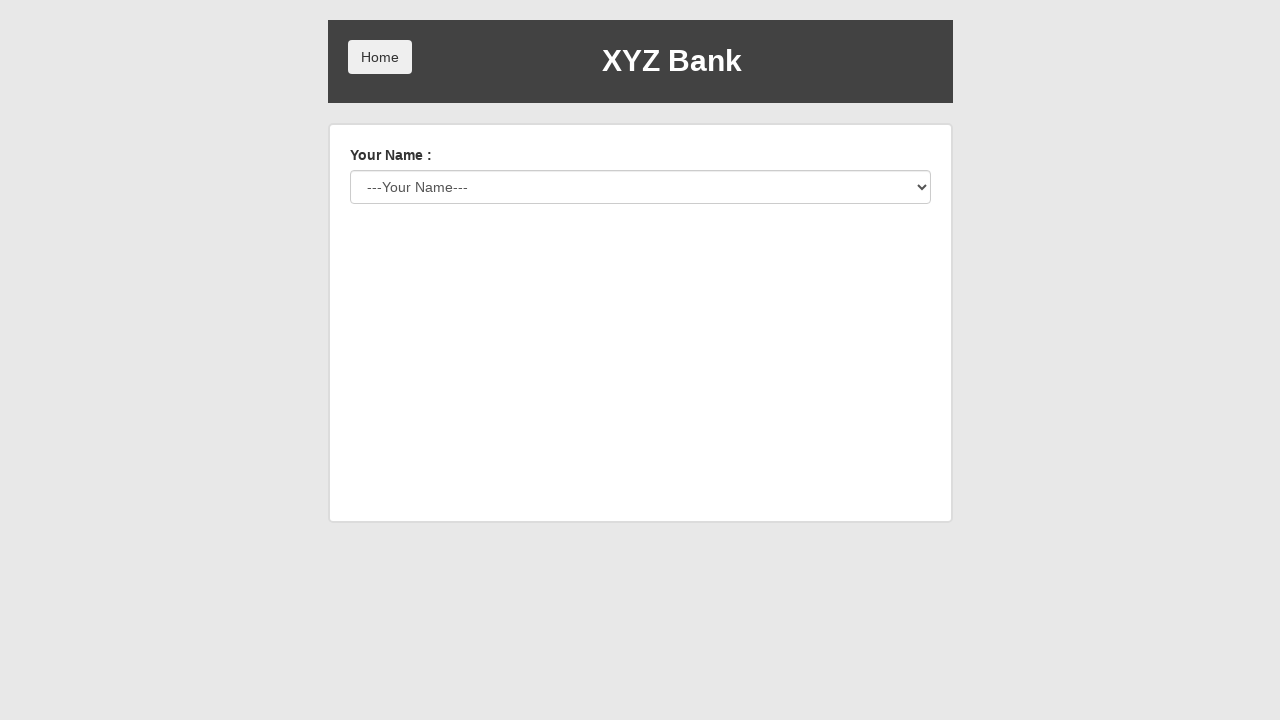

Customer dropdown loaded and is ready
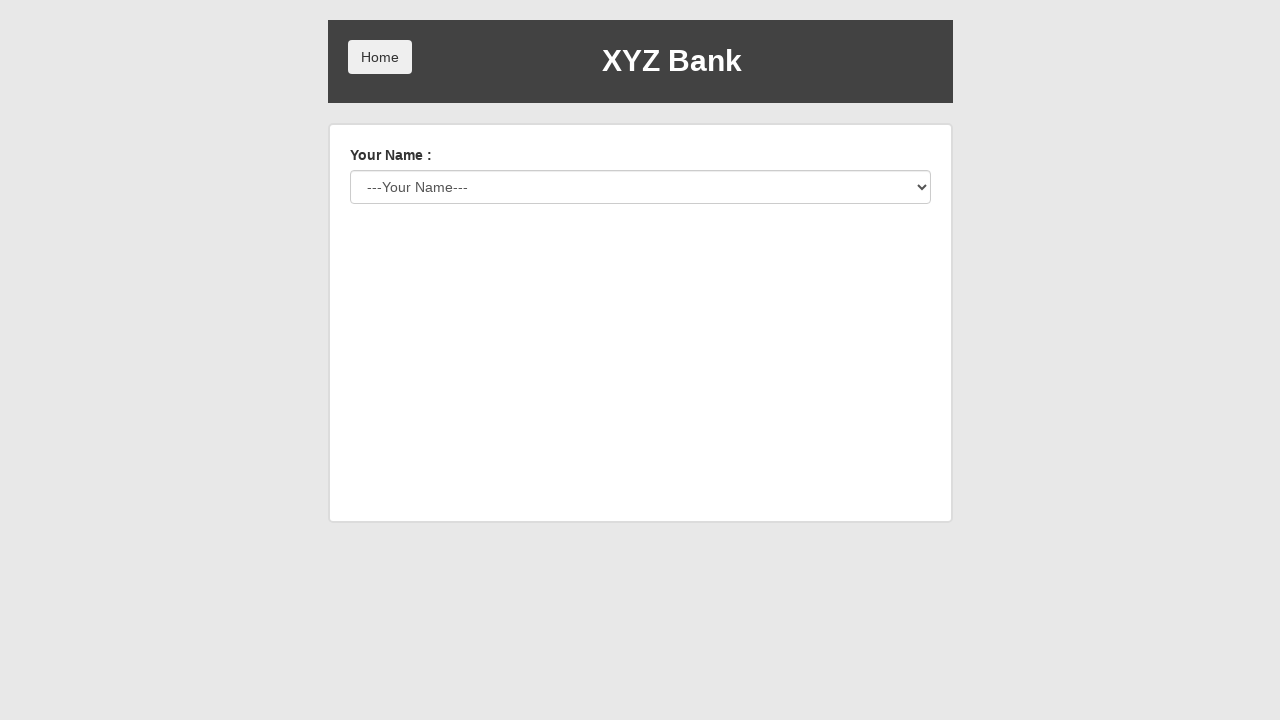

Selected 'Harry Potter' from customer dropdown using visible text on #userSelect
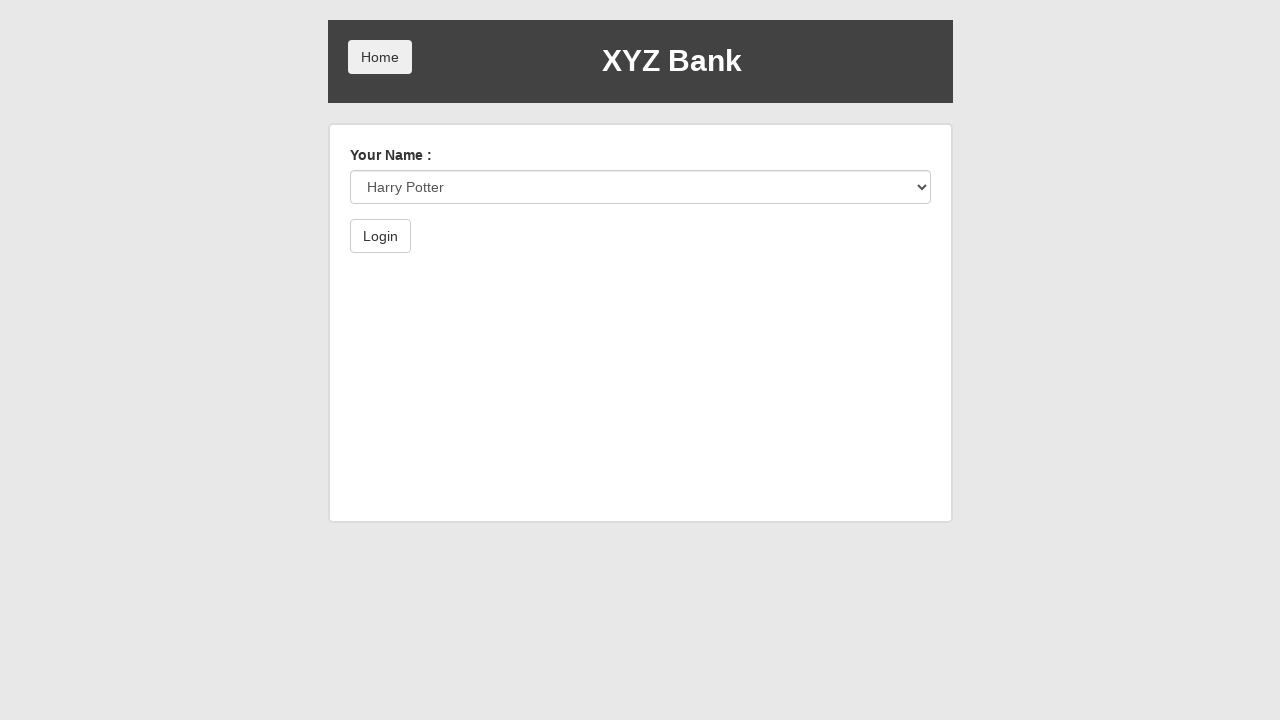

Waited 500ms before next selection
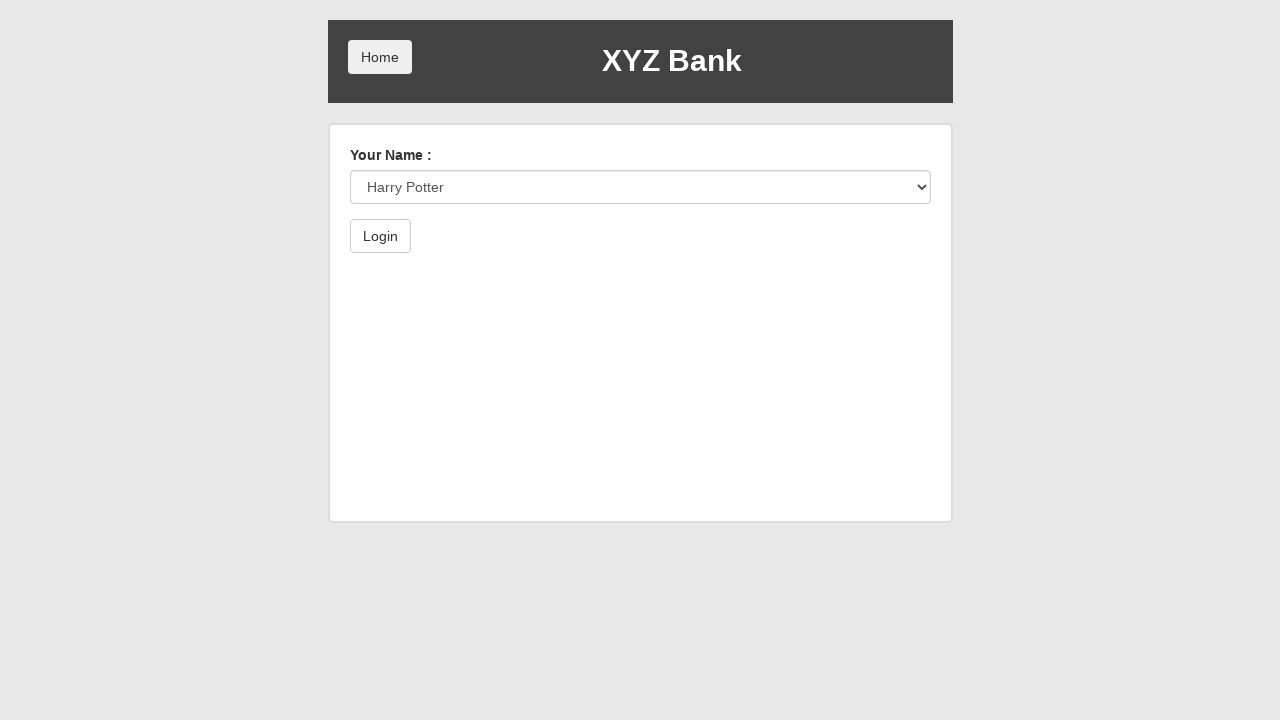

Selected first option from customer dropdown using index on #userSelect
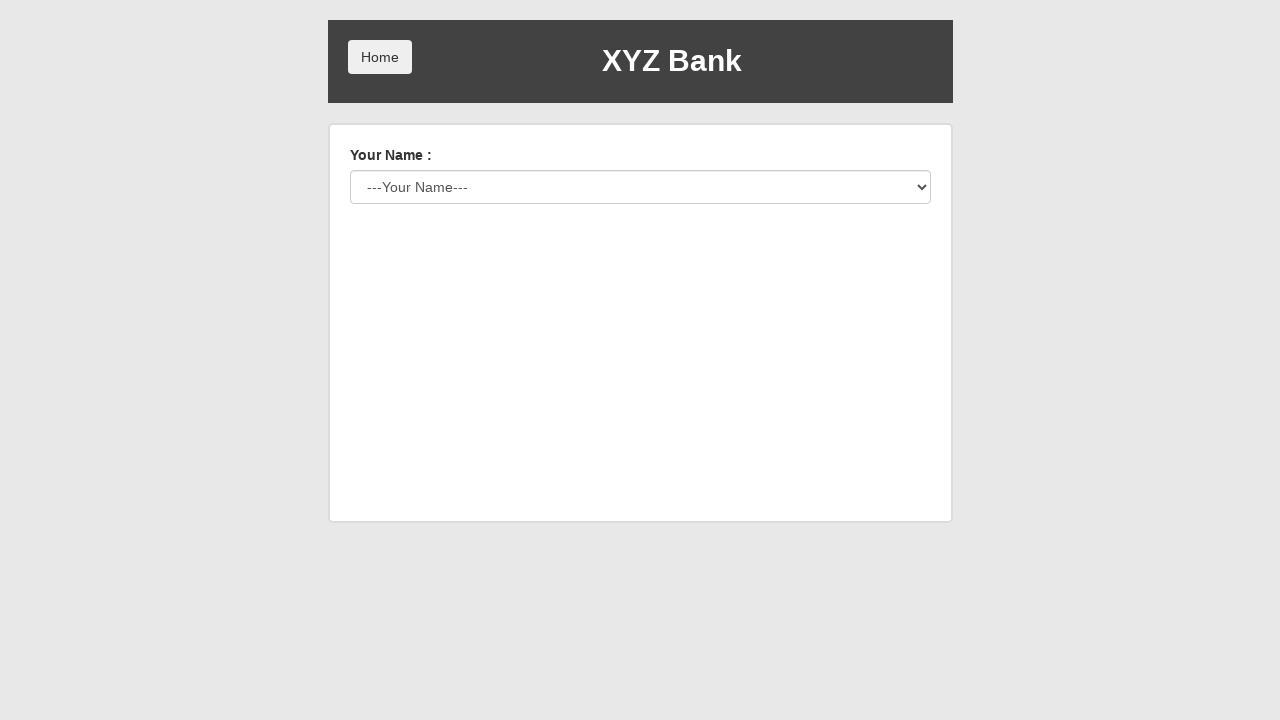

Waited 500ms before next selection
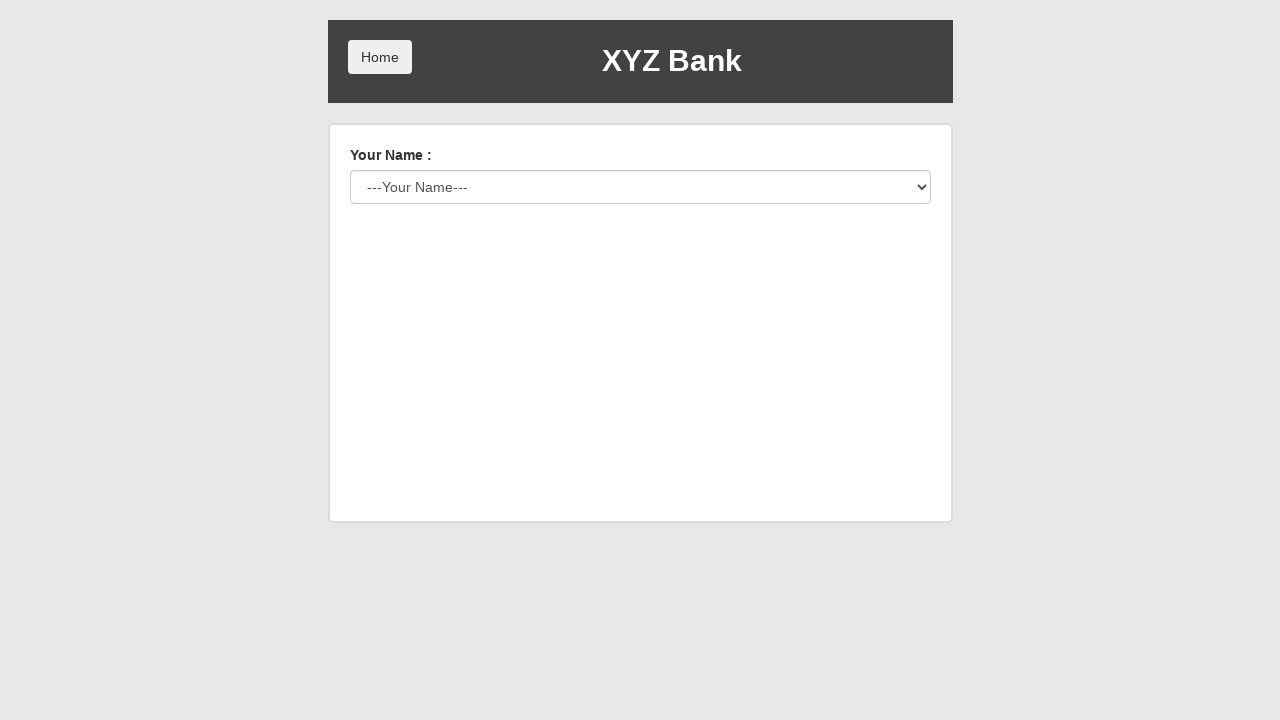

Selected customer with value '1' from dropdown on #userSelect
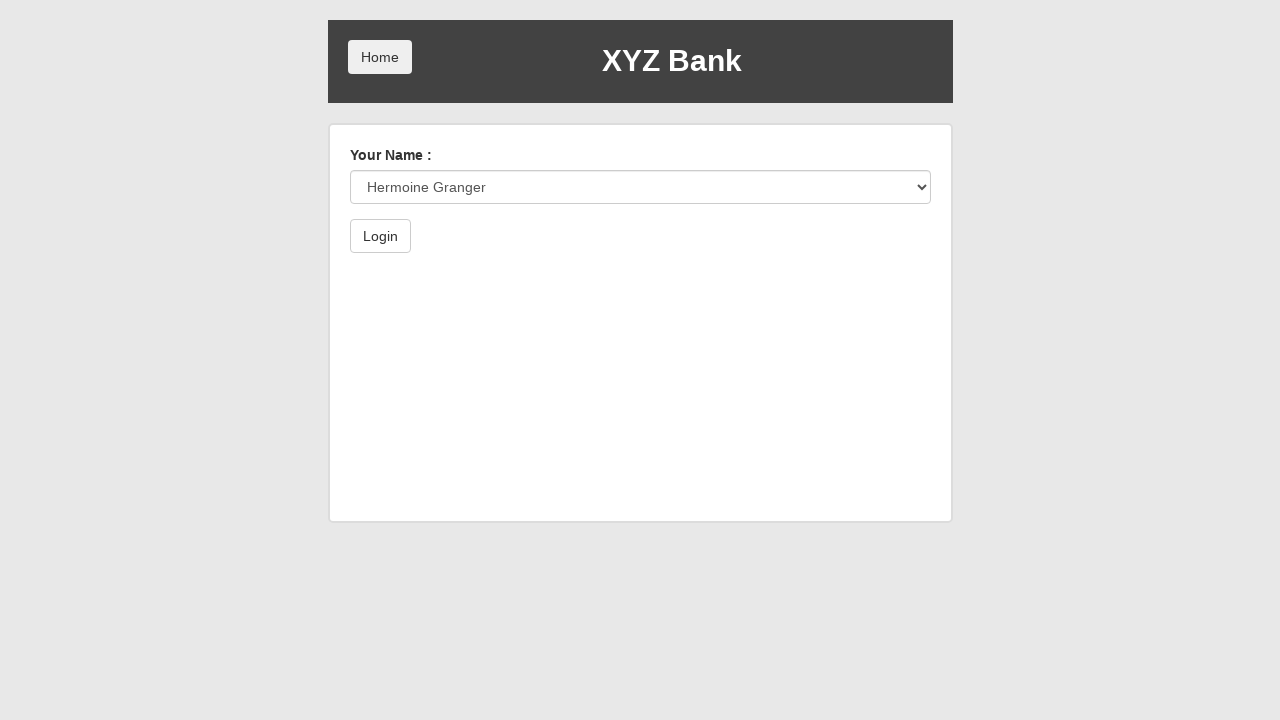

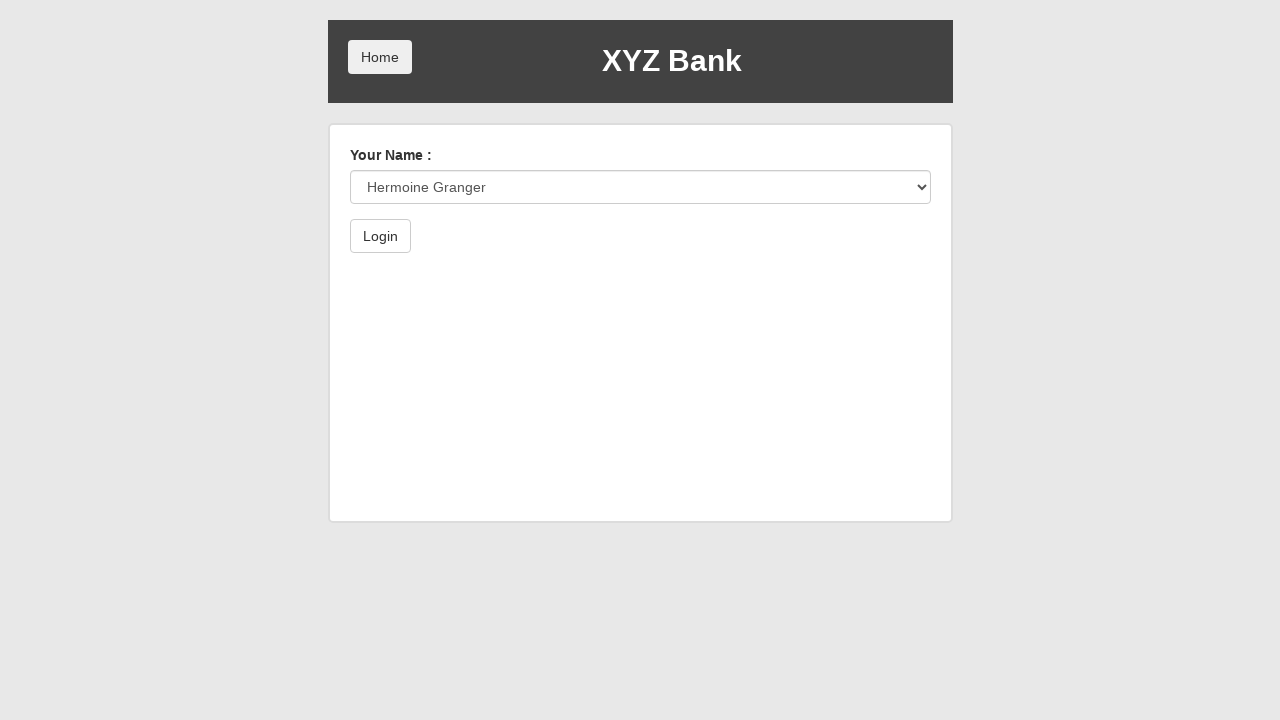